Tests dynamic dropdown selection by typing partial text and selecting a matching country from the autocomplete suggestions

Starting URL: https://rahulshettyacademy.com/dropdownsPractise

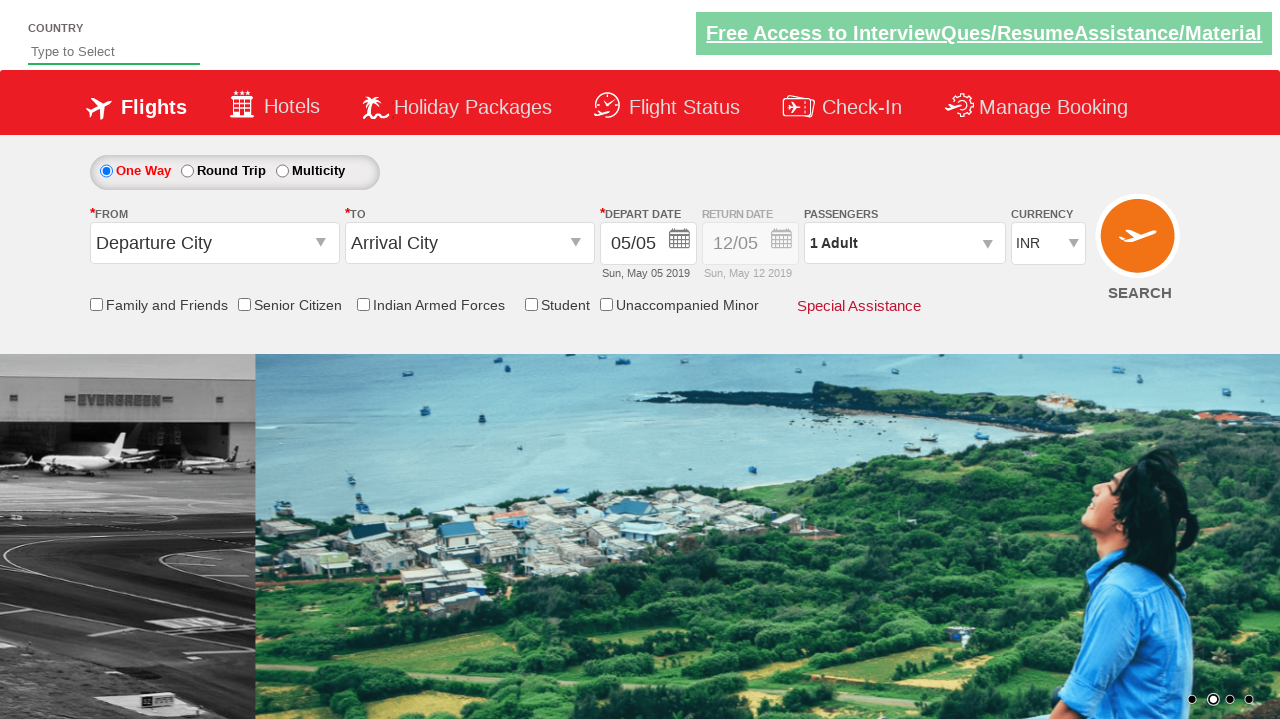

Typed 'ind' in autocomplete field to filter countries on #autosuggest
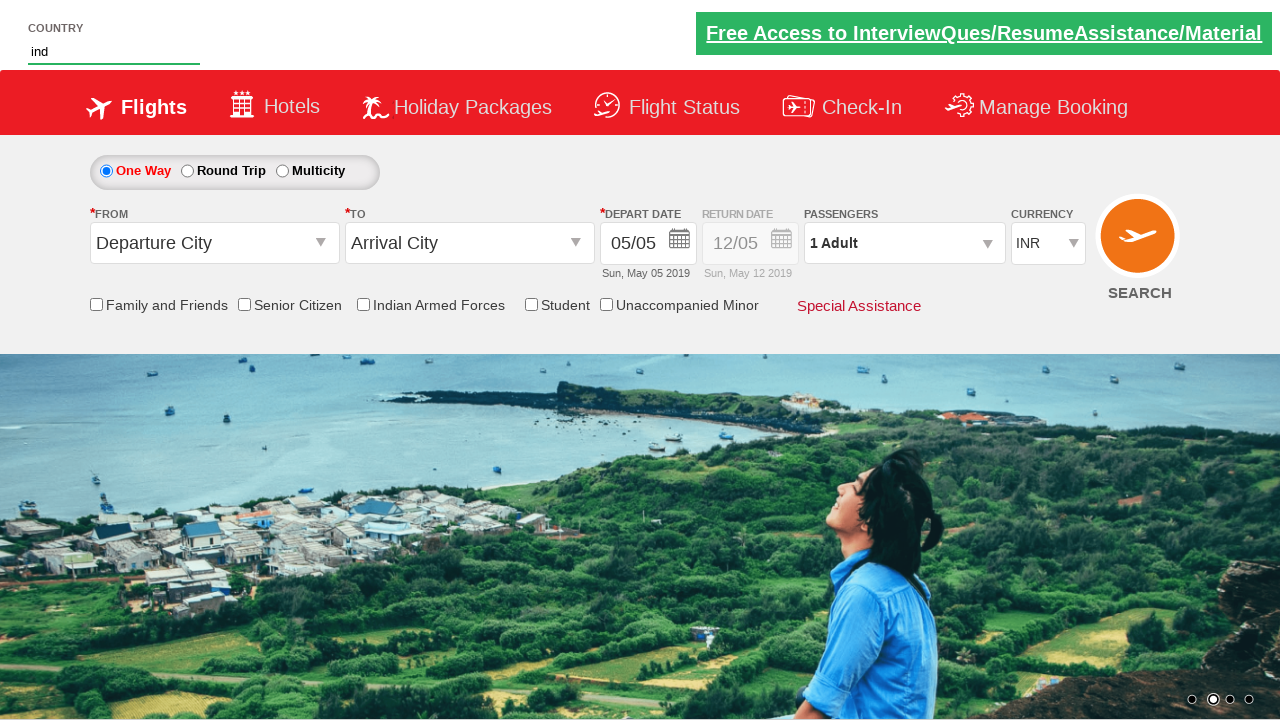

Dropdown suggestions appeared
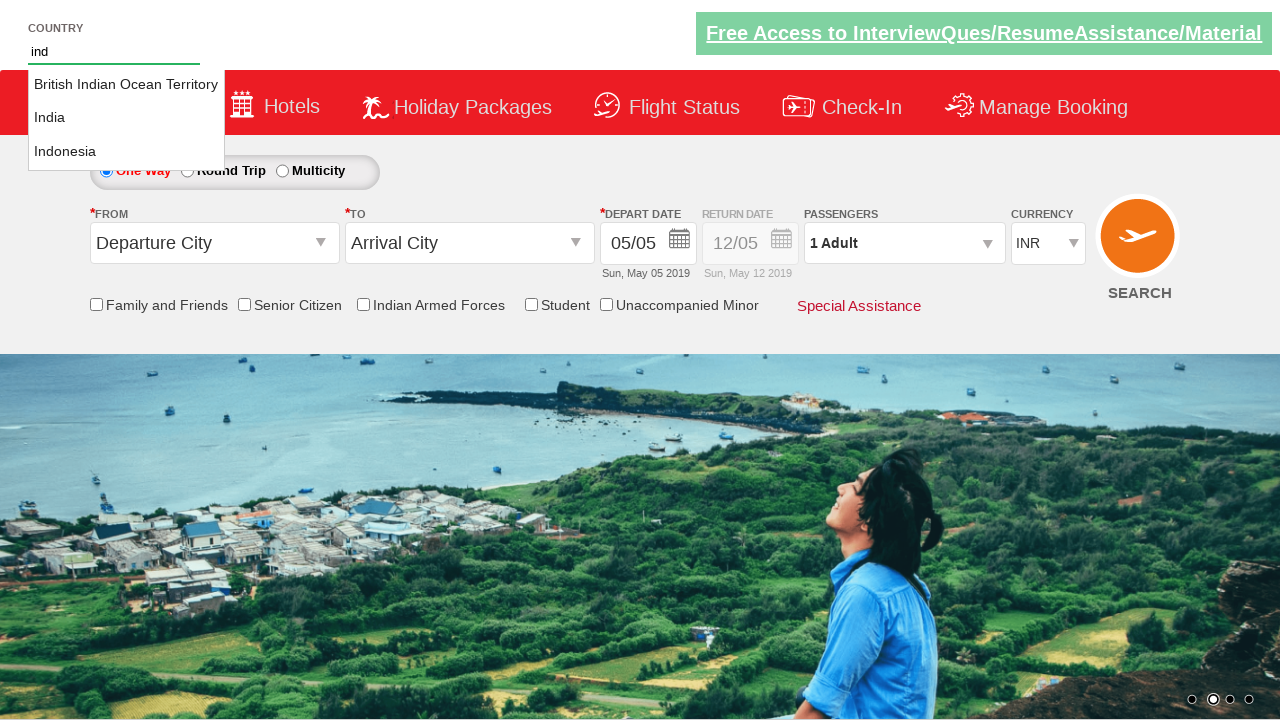

Retrieved all country suggestions from dropdown
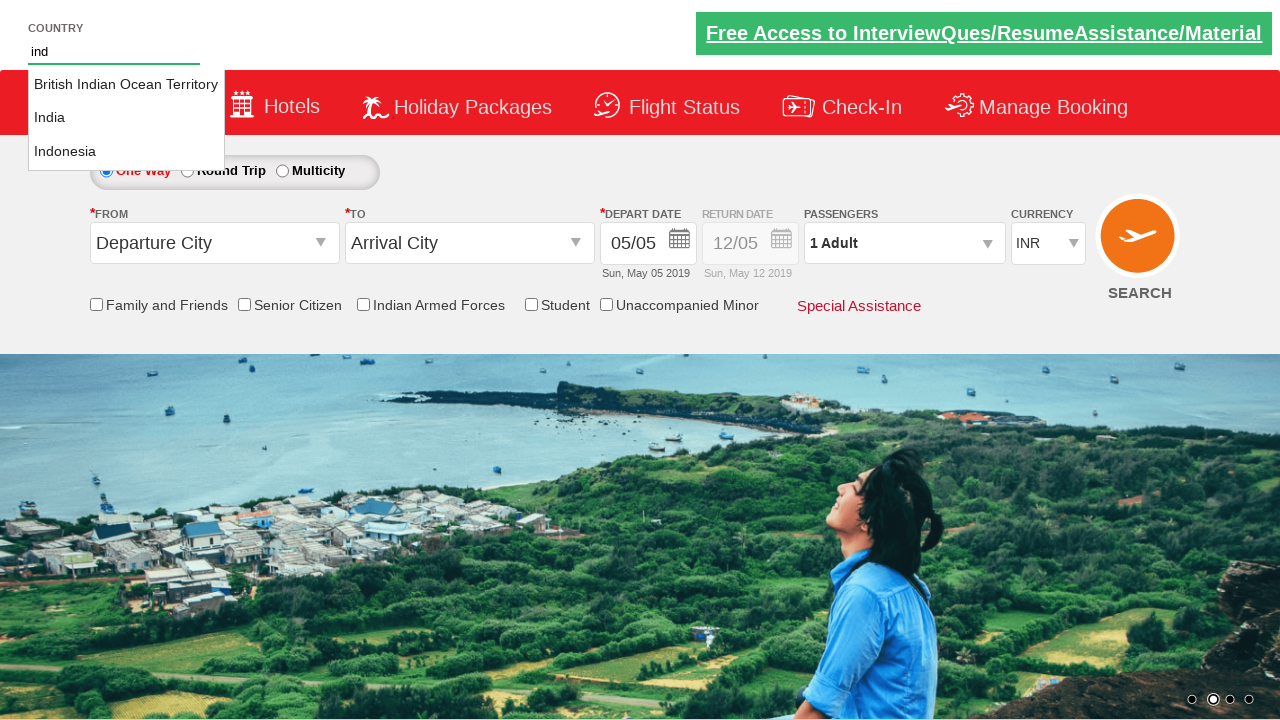

Clicked on 'India' from autocomplete suggestions at (126, 118) on li.ui-menu-item a >> nth=1
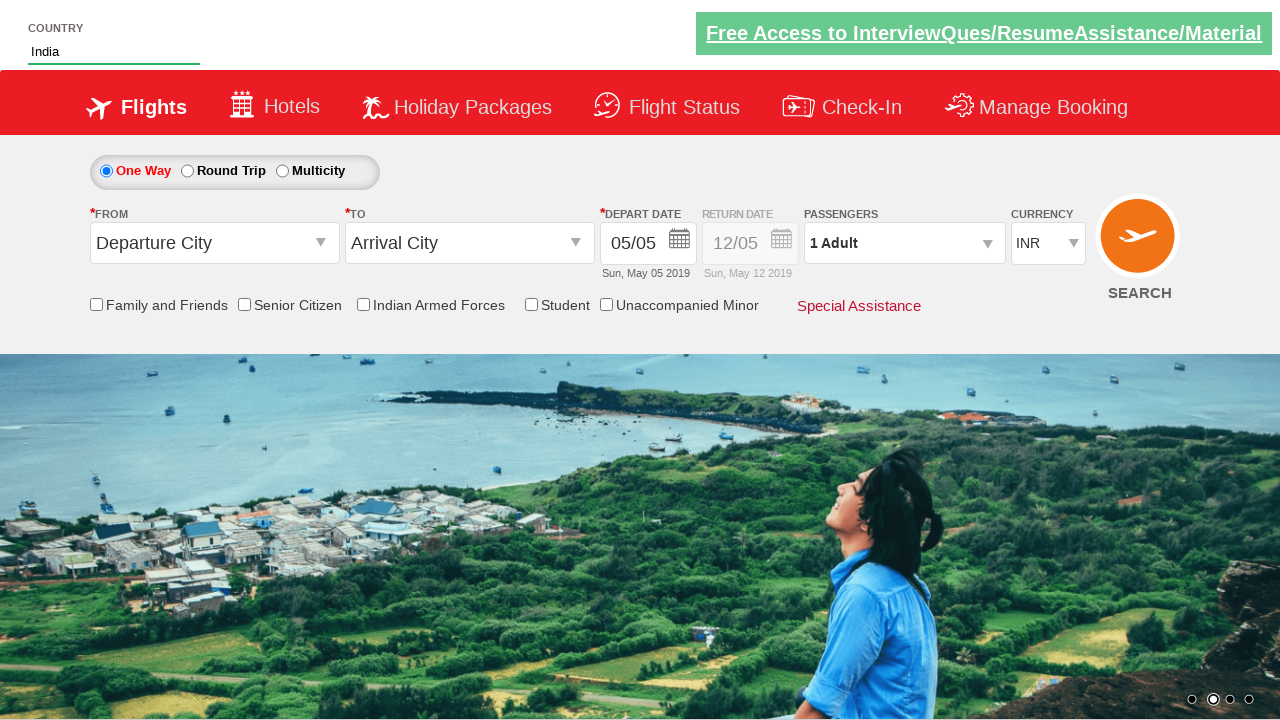

Verified that 'India' is selected in the autocomplete field
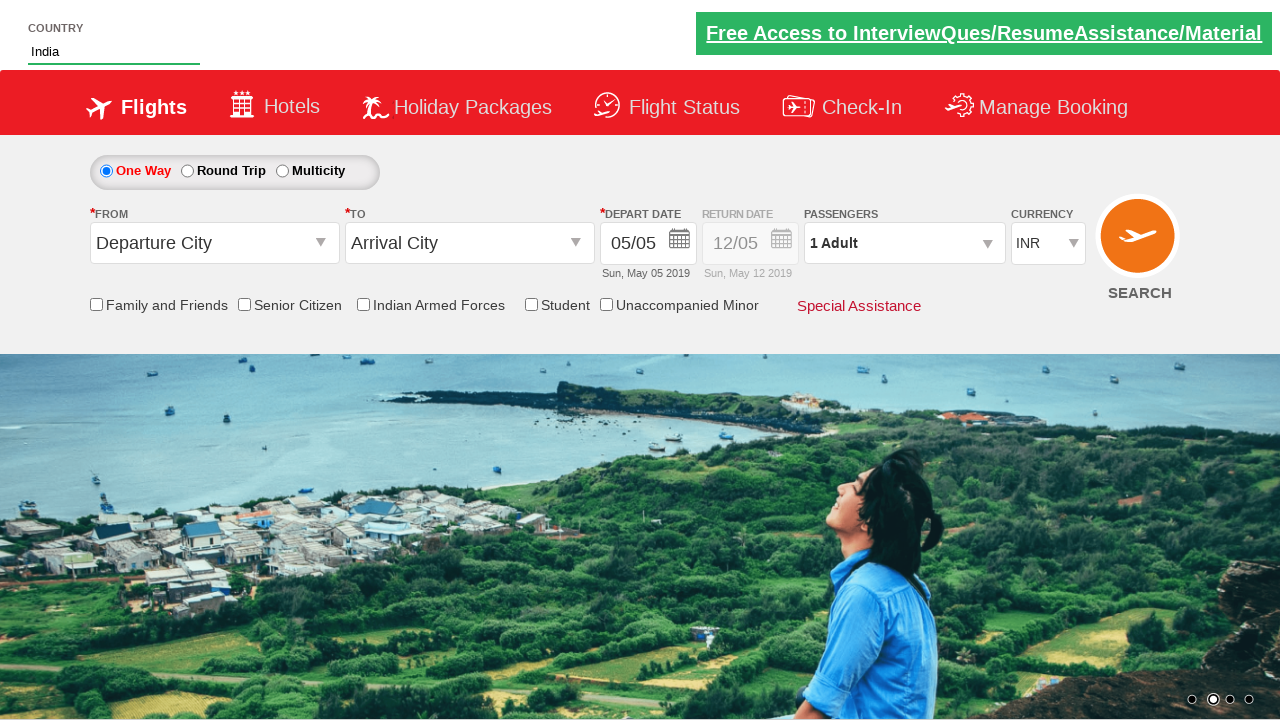

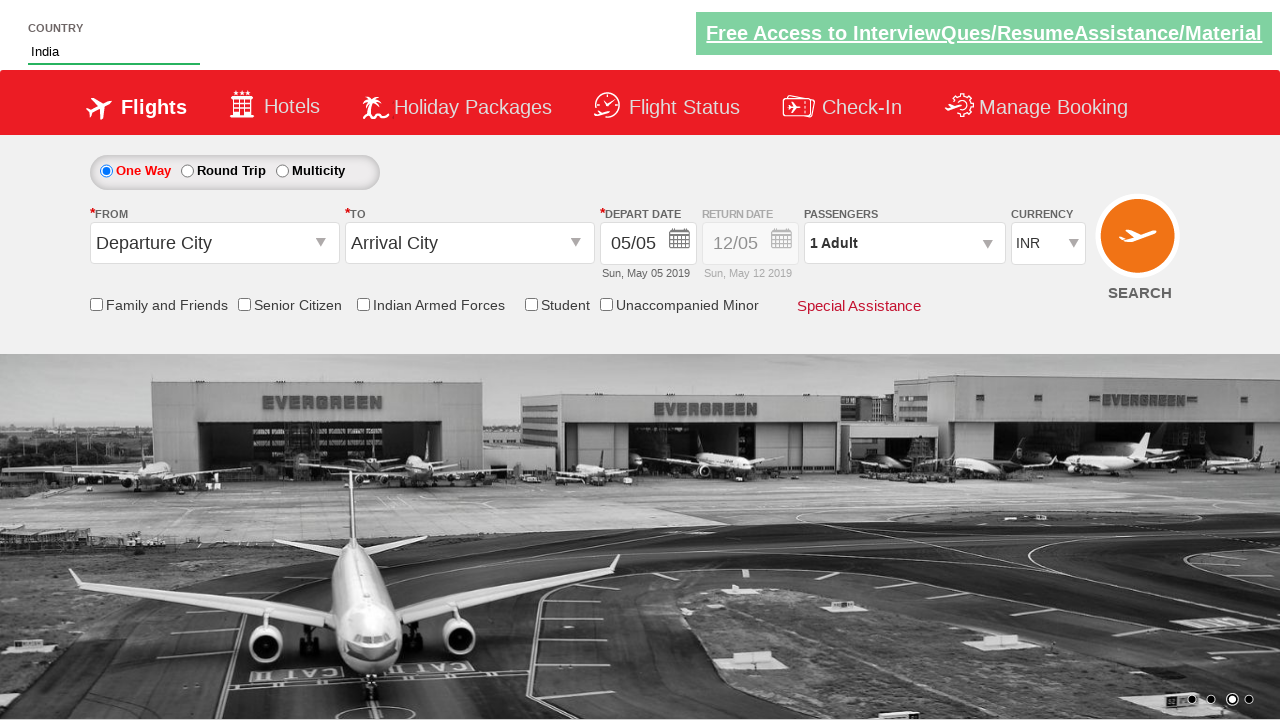